Creates a new todo list by entering a name in the input field and pressing Enter, then verifies the list was added

Starting URL: https://eviltester.github.io/simpletodolist/todolists.html

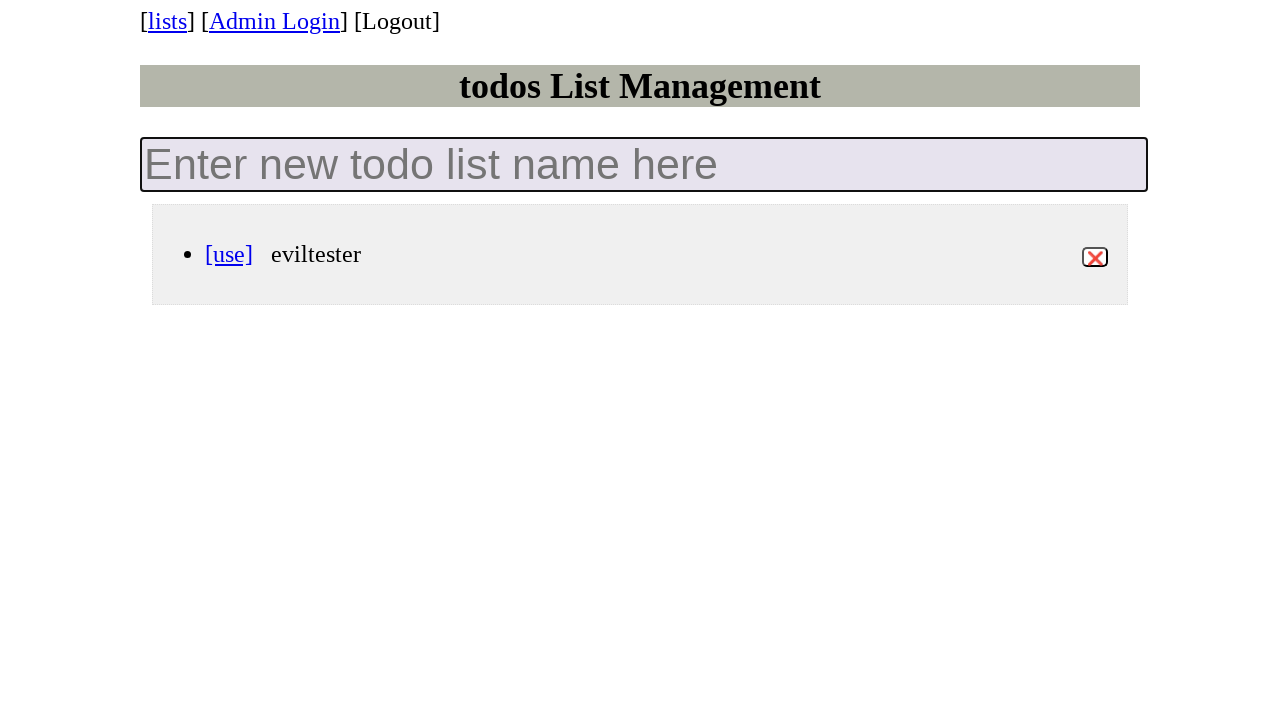

Filled new todo list input field with 'Todo_list_#1' on .new-todo-list
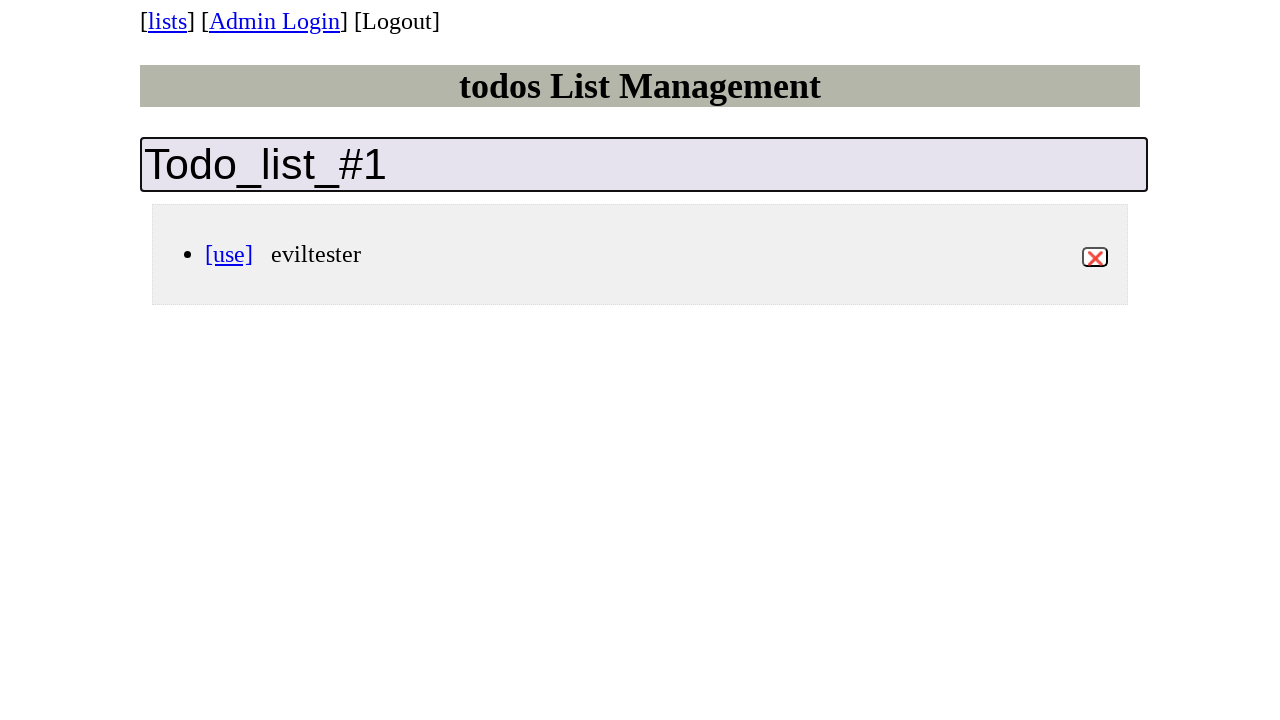

Pressed Enter to create the new todo list on .new-todo-list
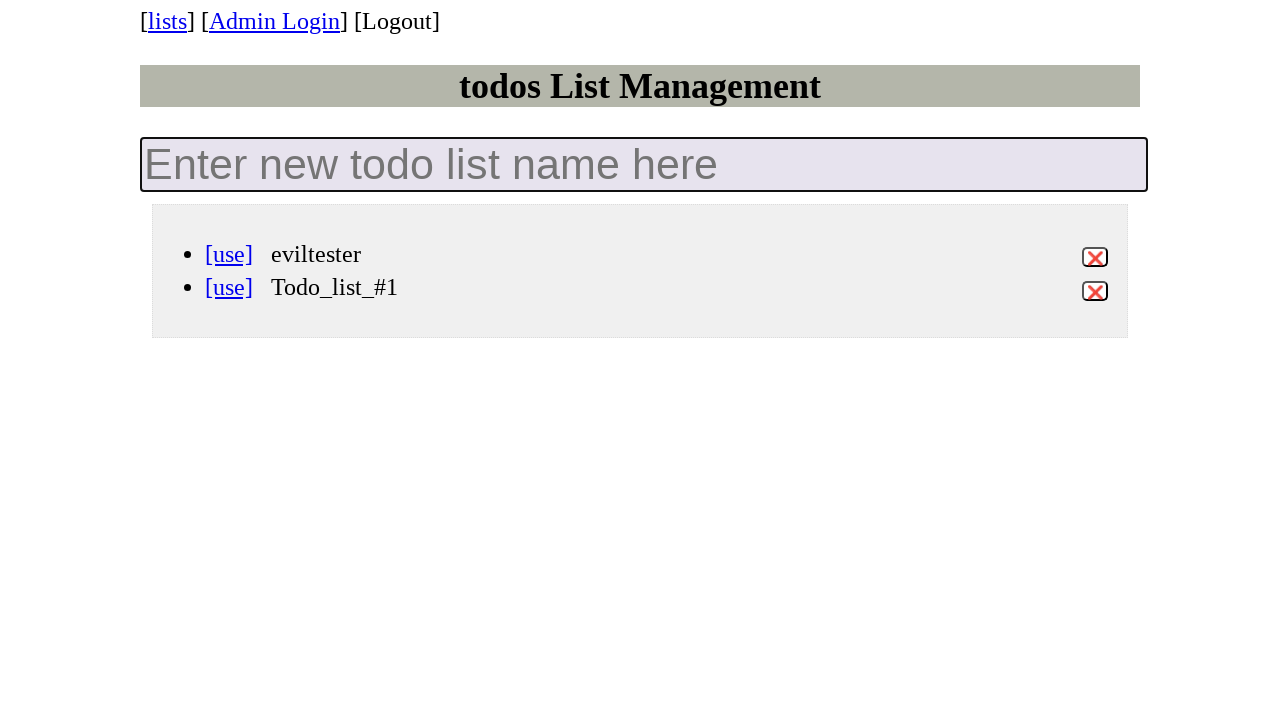

Verified new list item appeared in the todo list
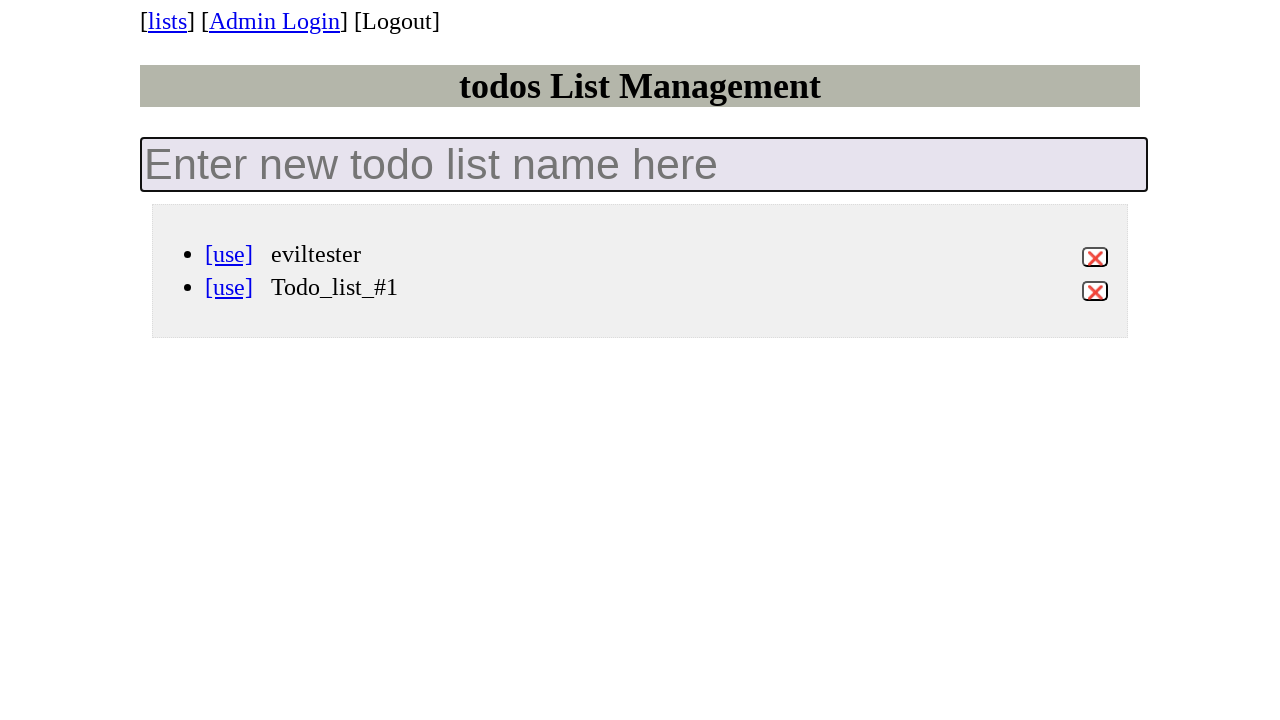

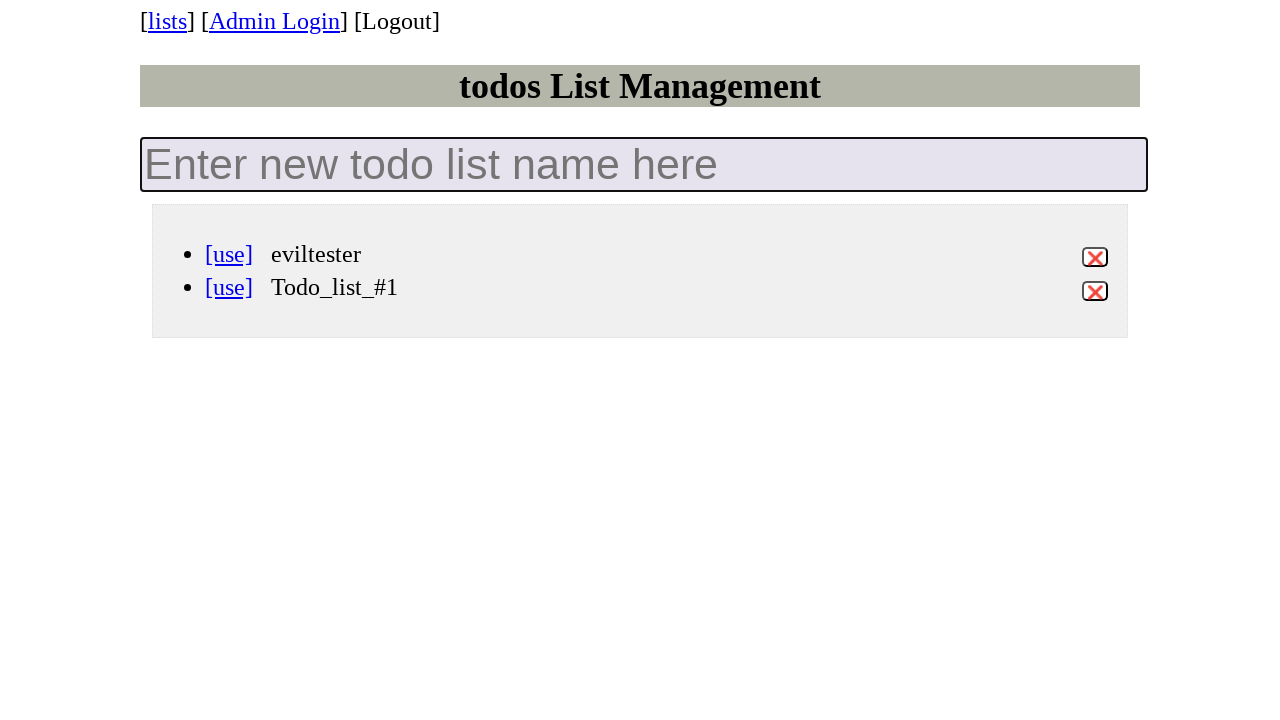